Tests that Russian language text appears correctly on the sign-up page by switching language and navigating to sign-up

Starting URL: https://rent-d24be.web.app

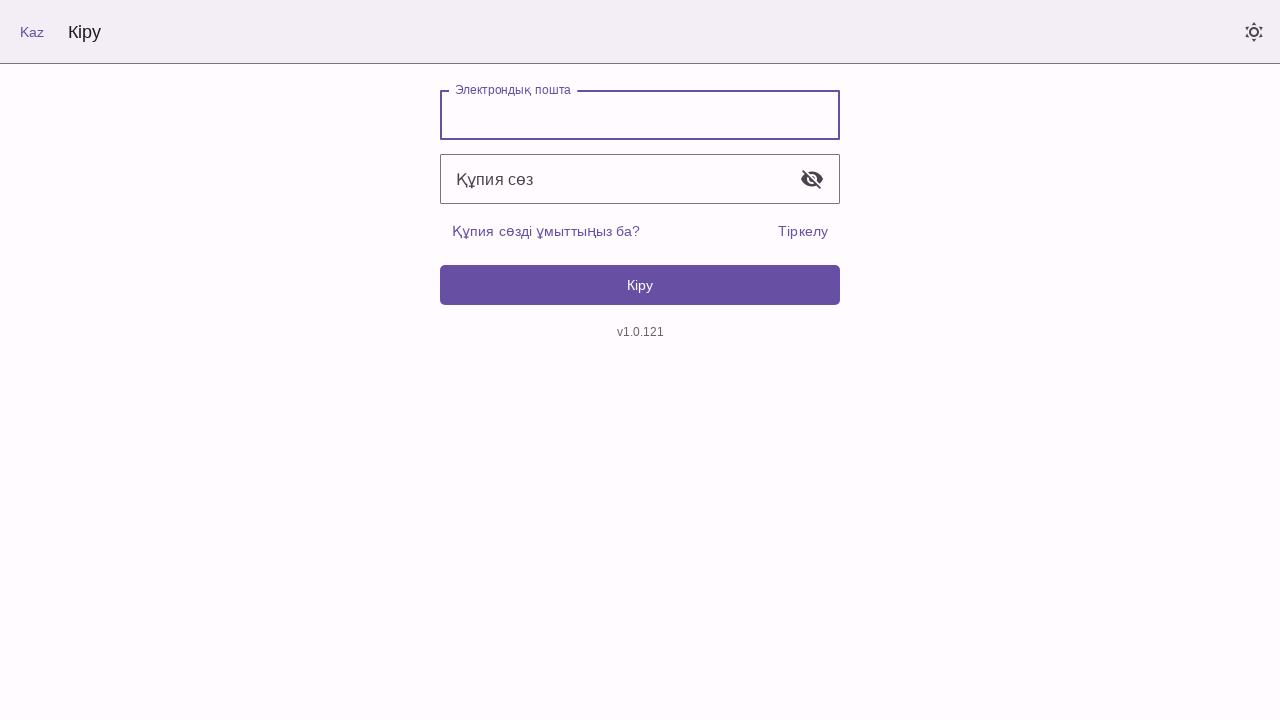

Clicked language button to switch to Russian at (32, 32) on role=button[name='Kaz']
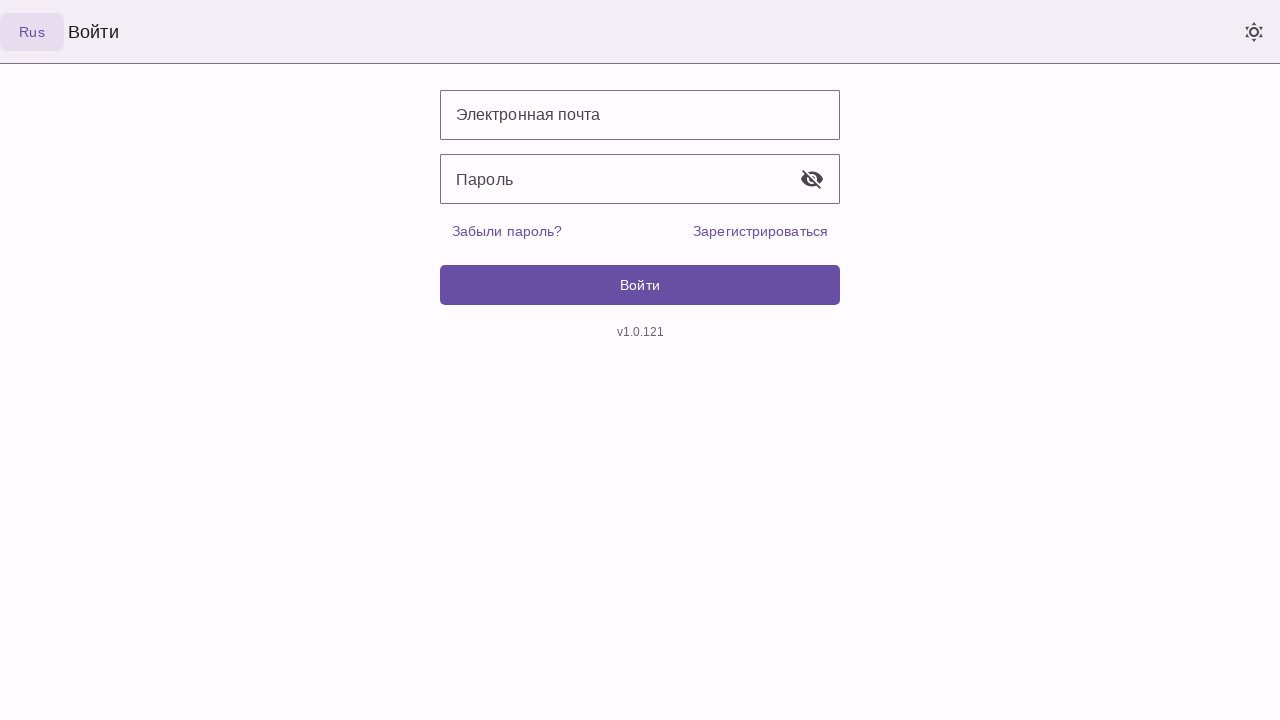

Clicked navigate to sign-up page button at (761, 231) on [data-testid='navigate-sign-up']
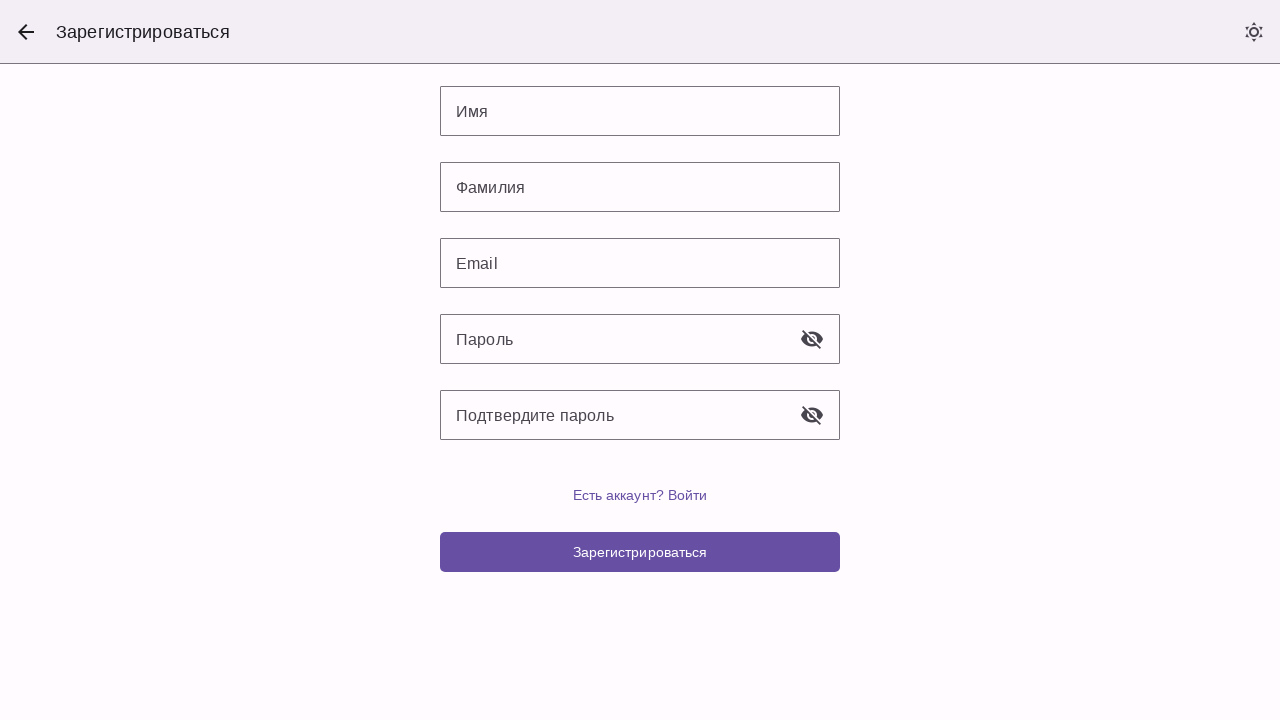

Sign-up form loaded and Russian language text is visible
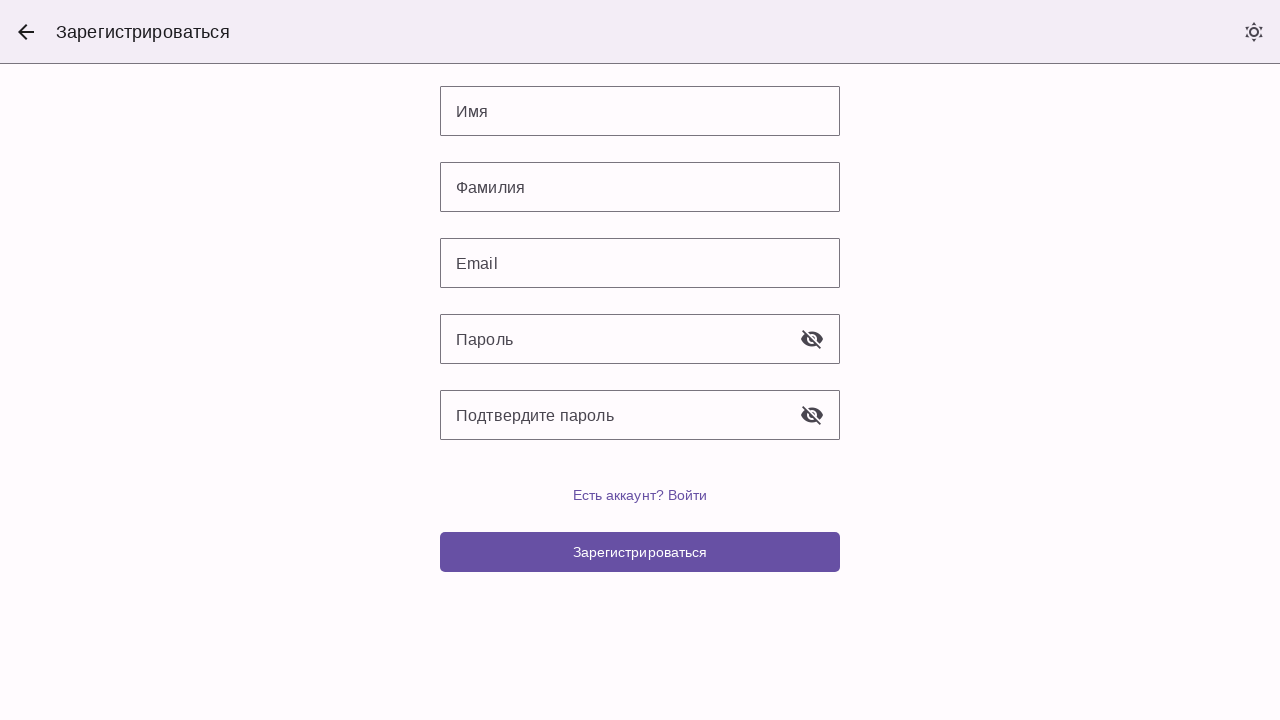

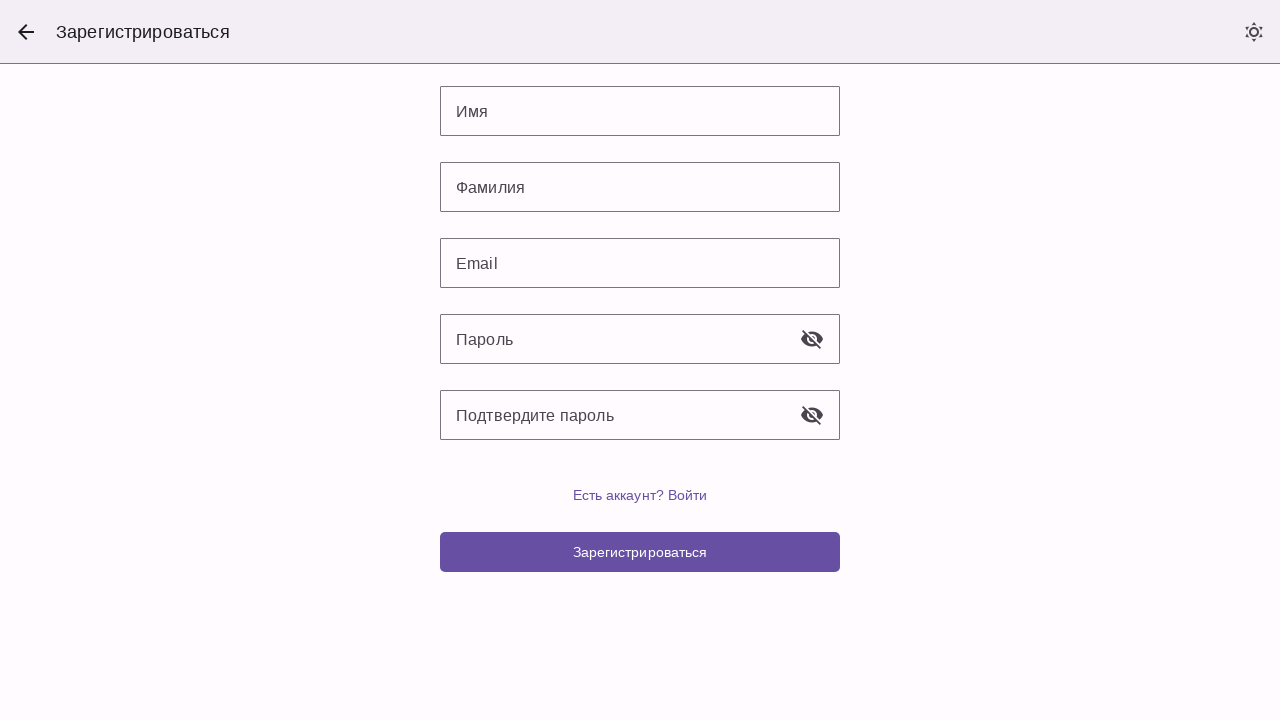